Tests navigation to various pages on the Labirint.ru bookstore website by visiting different sections and verifying the URL loads correctly

Starting URL: https://www.labirint.ru/now/

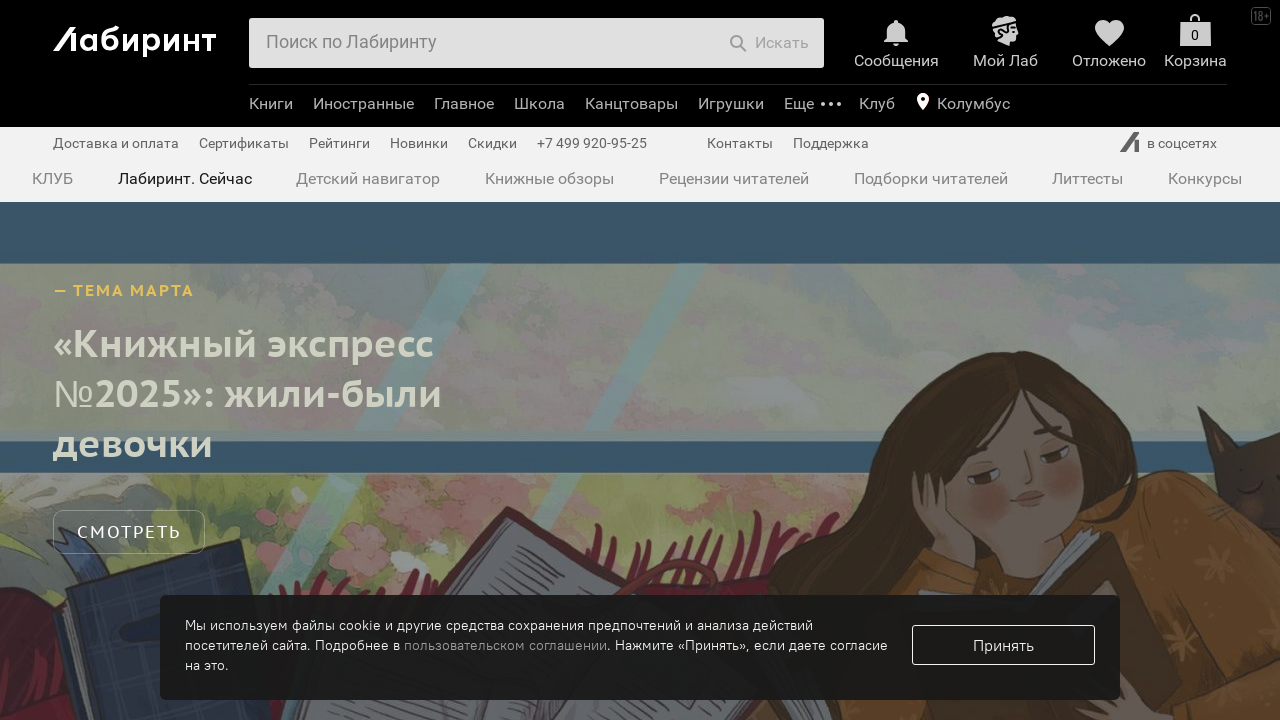

Waited for initial page load state (domcontentloaded)
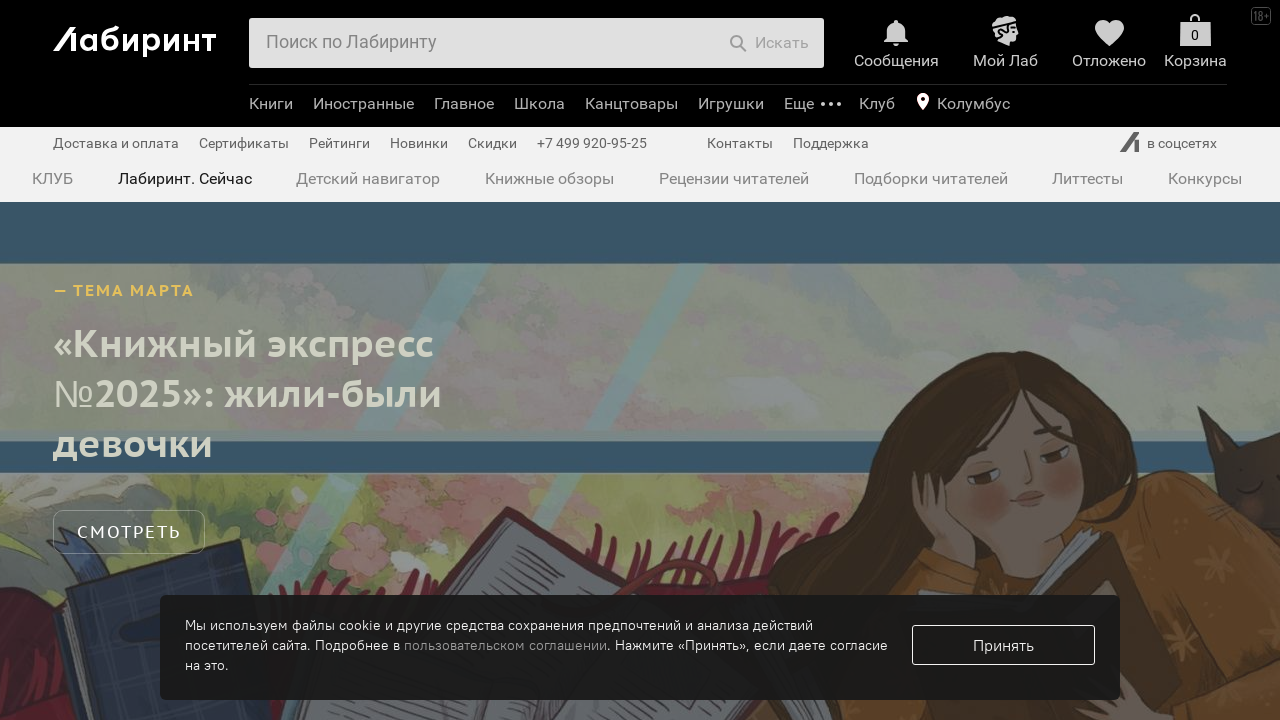

Navigated to Child Now section
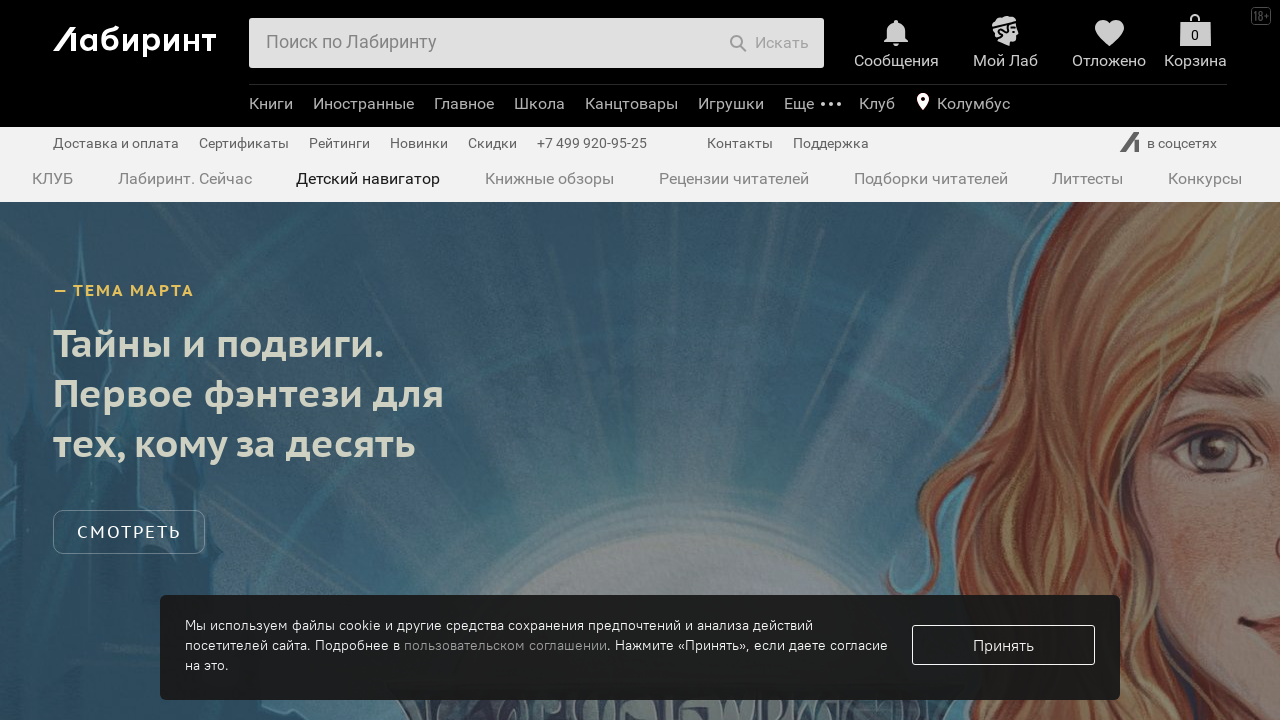

Waited for Child Now page to load
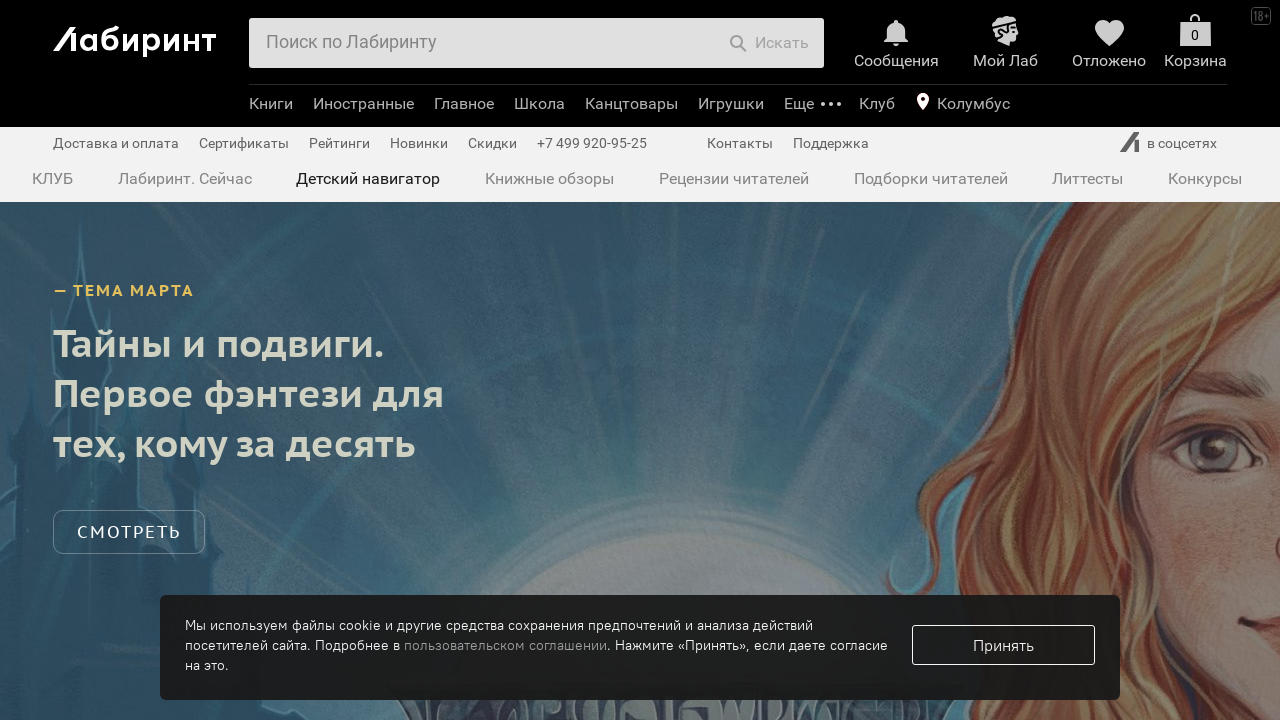

Navigated to News section
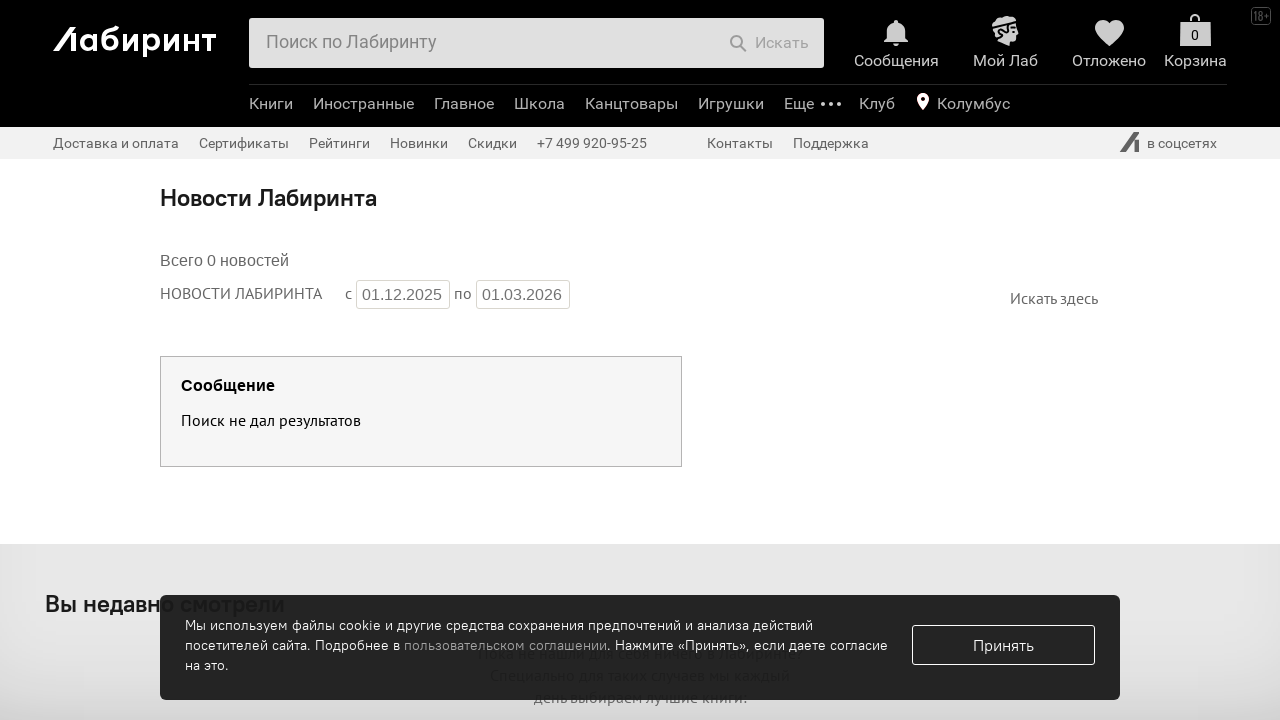

Waited for News page to load
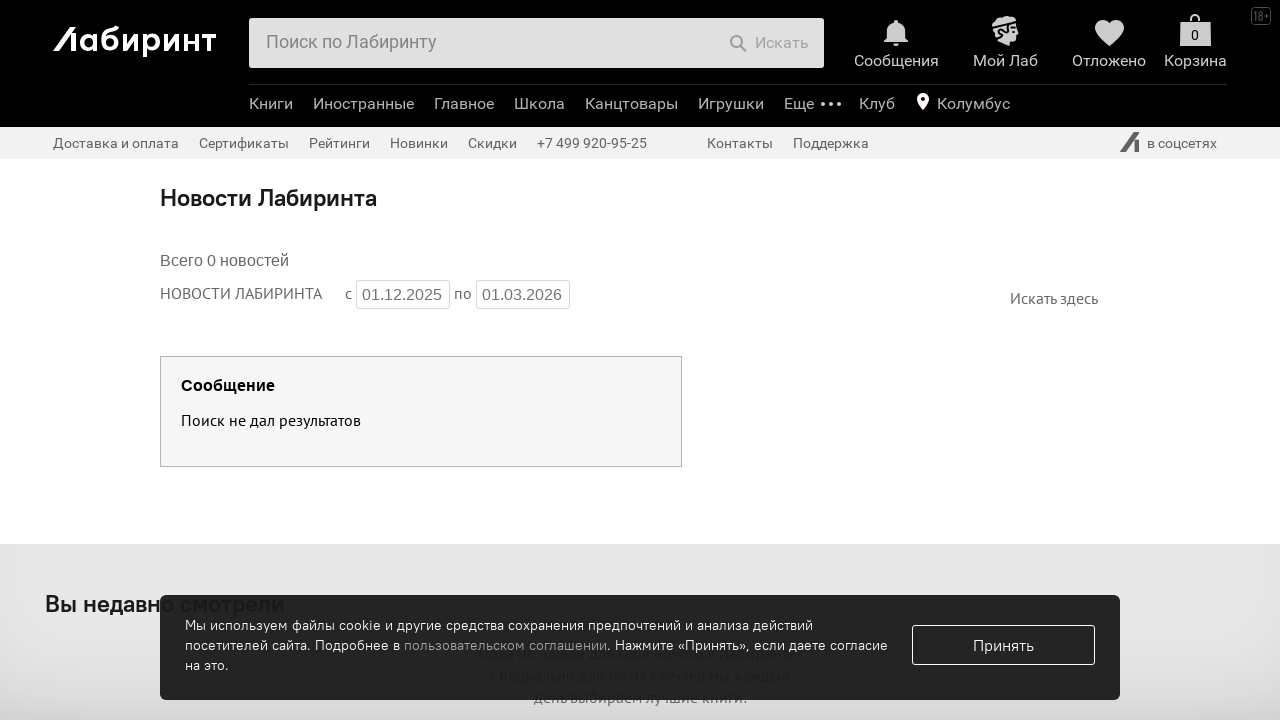

Navigated to Book Reviews section
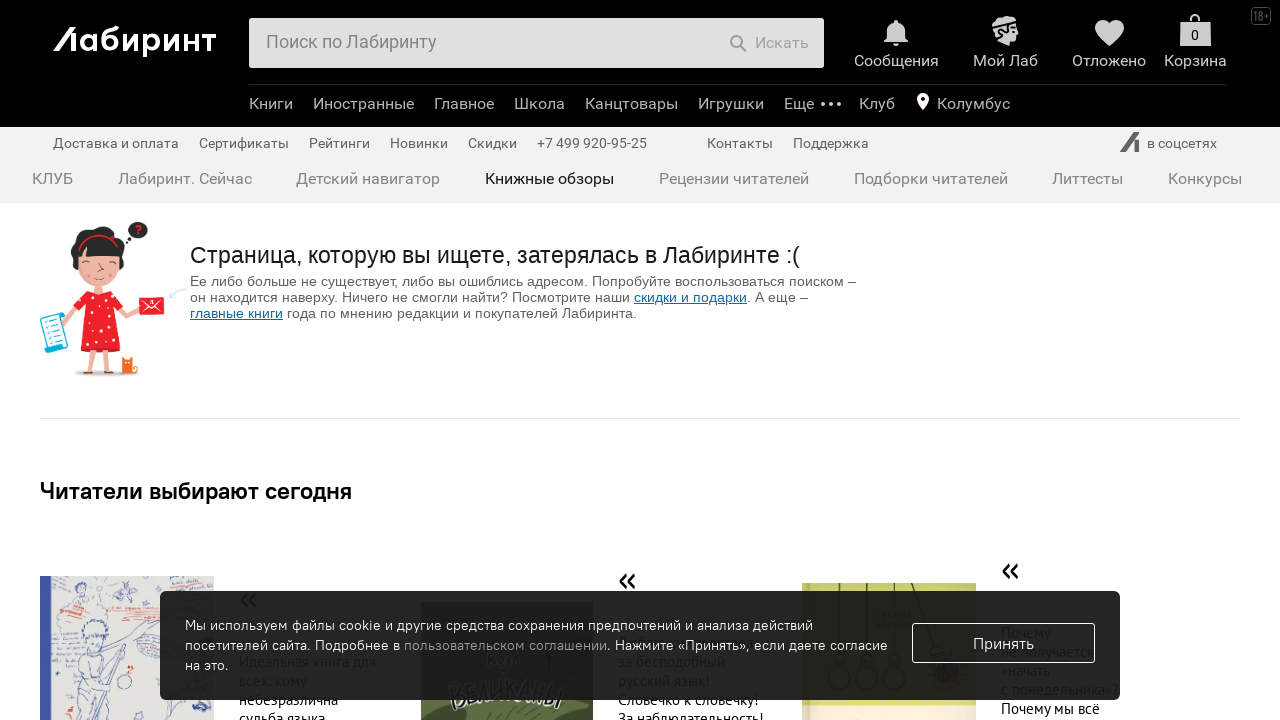

Waited for Book Reviews page to load
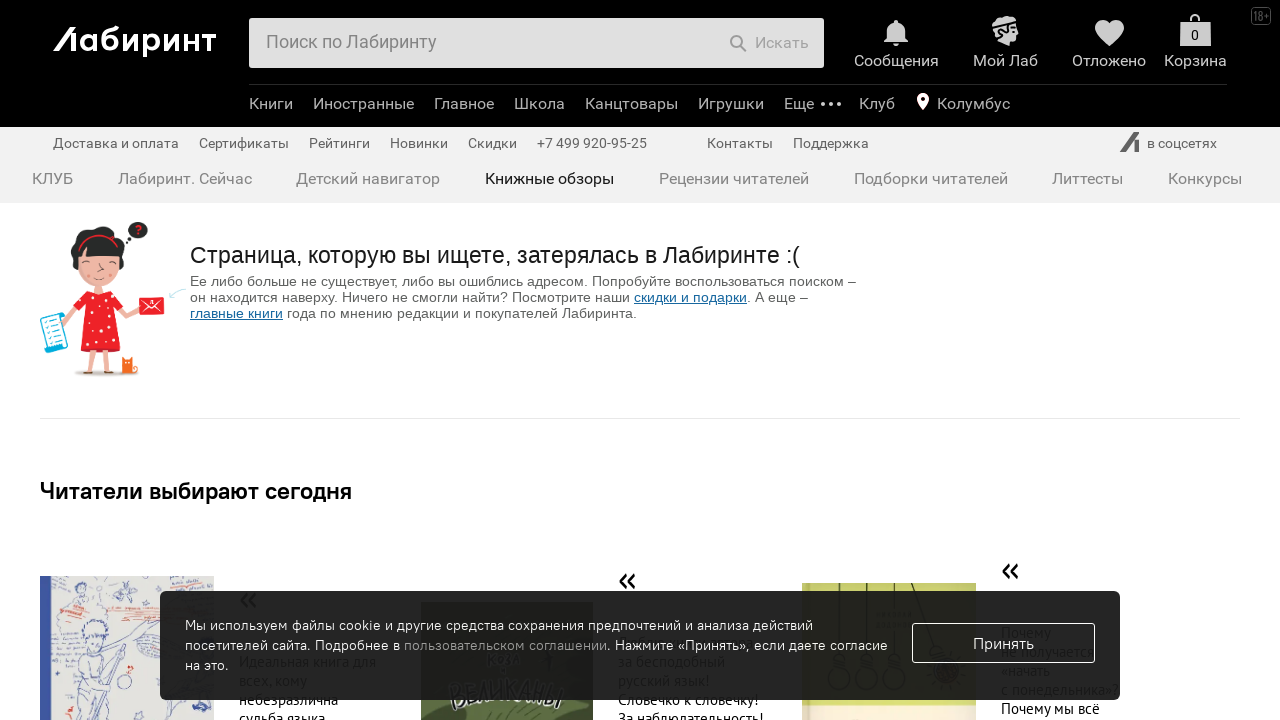

Navigated to Reader Reviews section
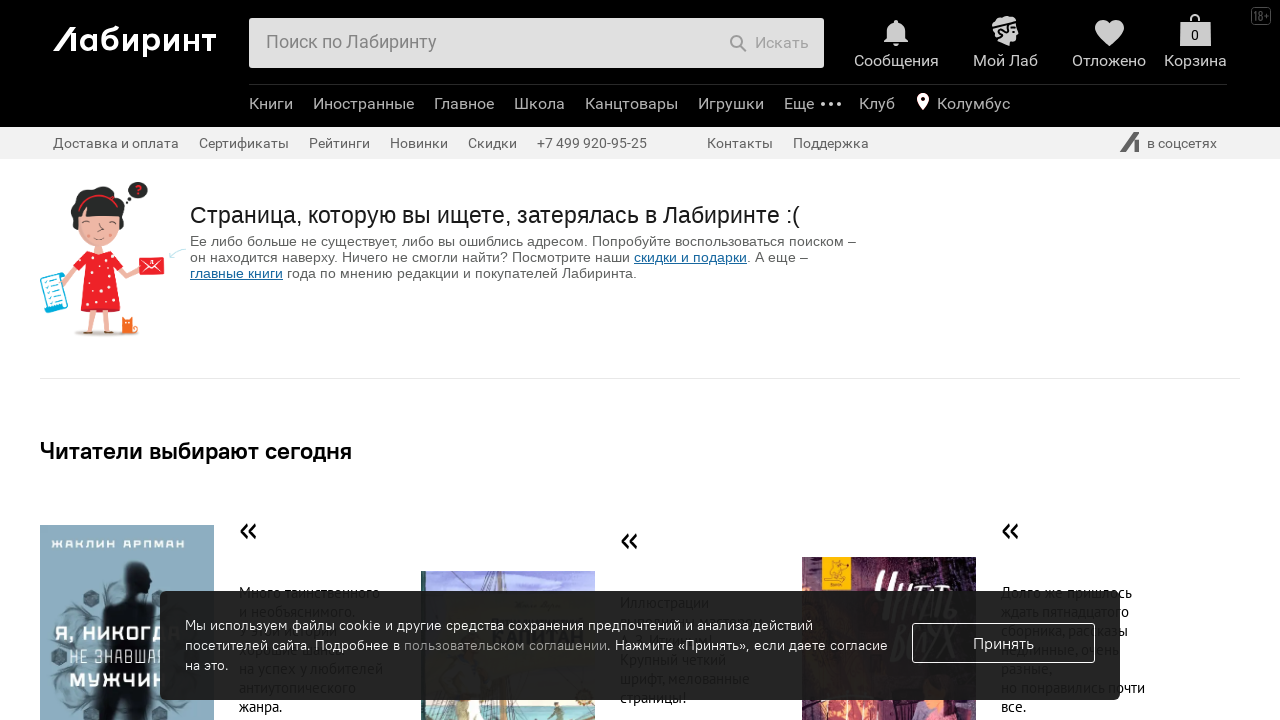

Waited for Reader Reviews page to load
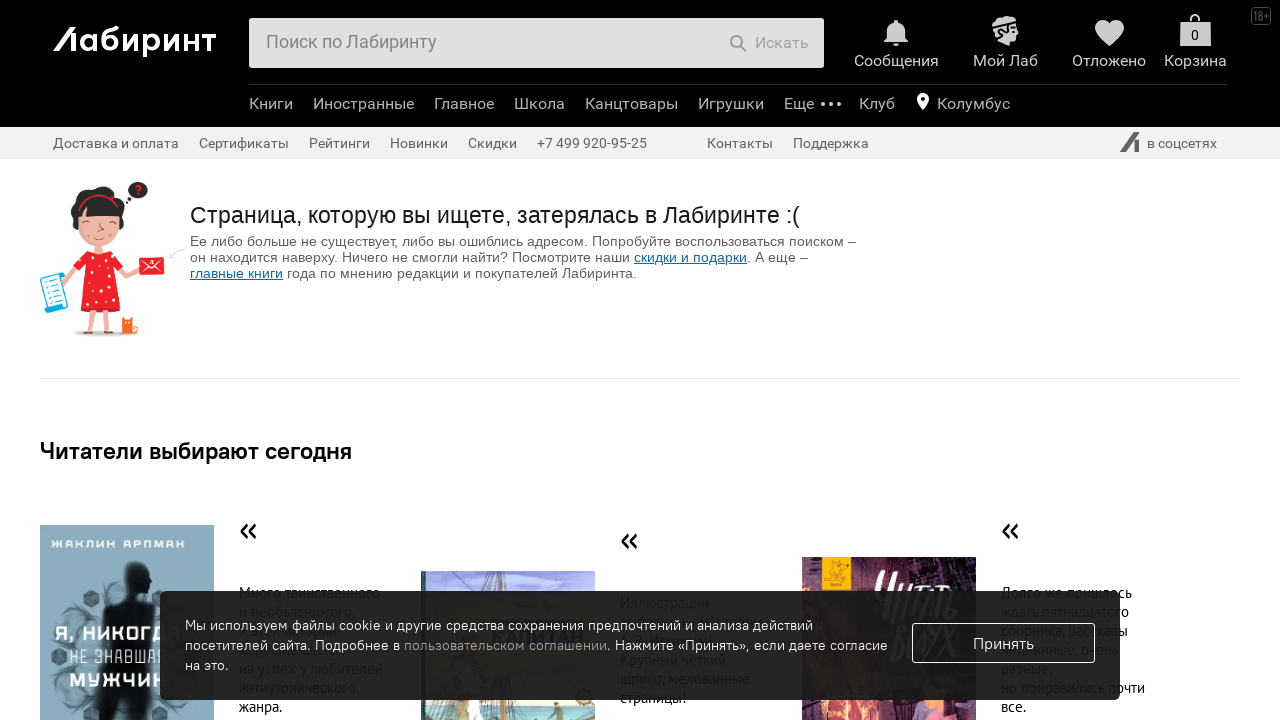

Navigated to Reader Recommendations section
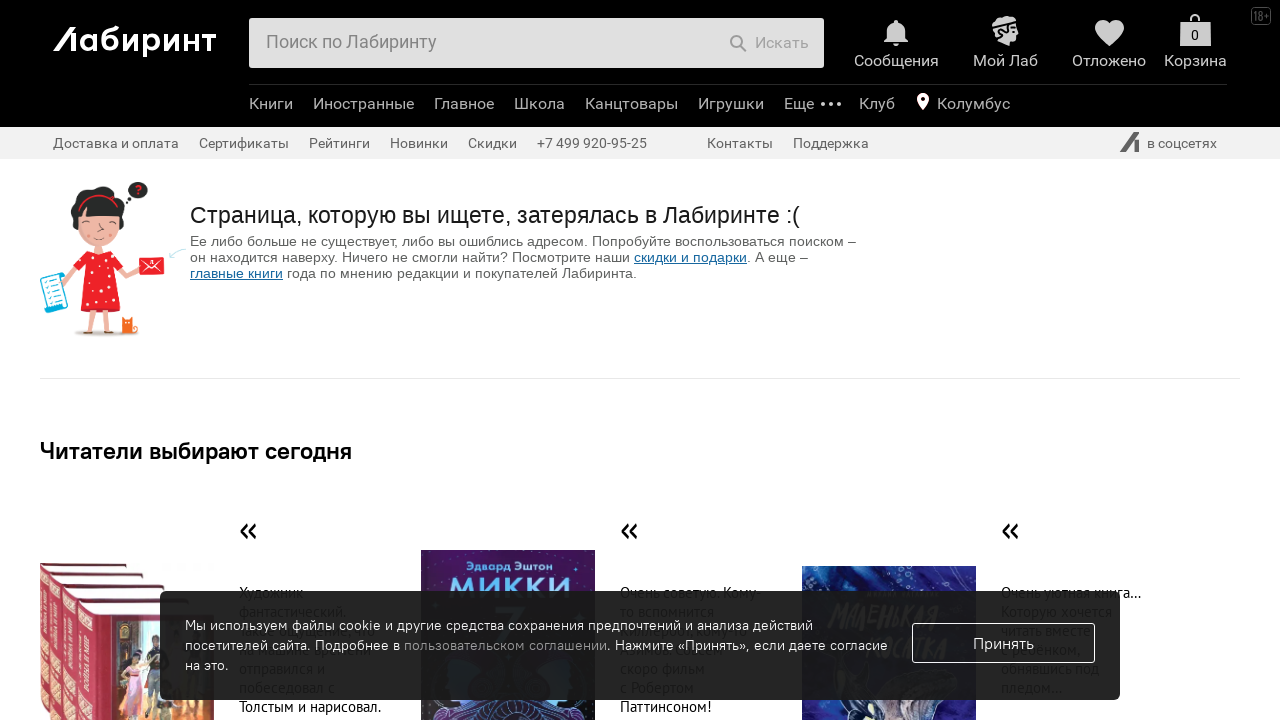

Waited for Reader Recommendations page to load
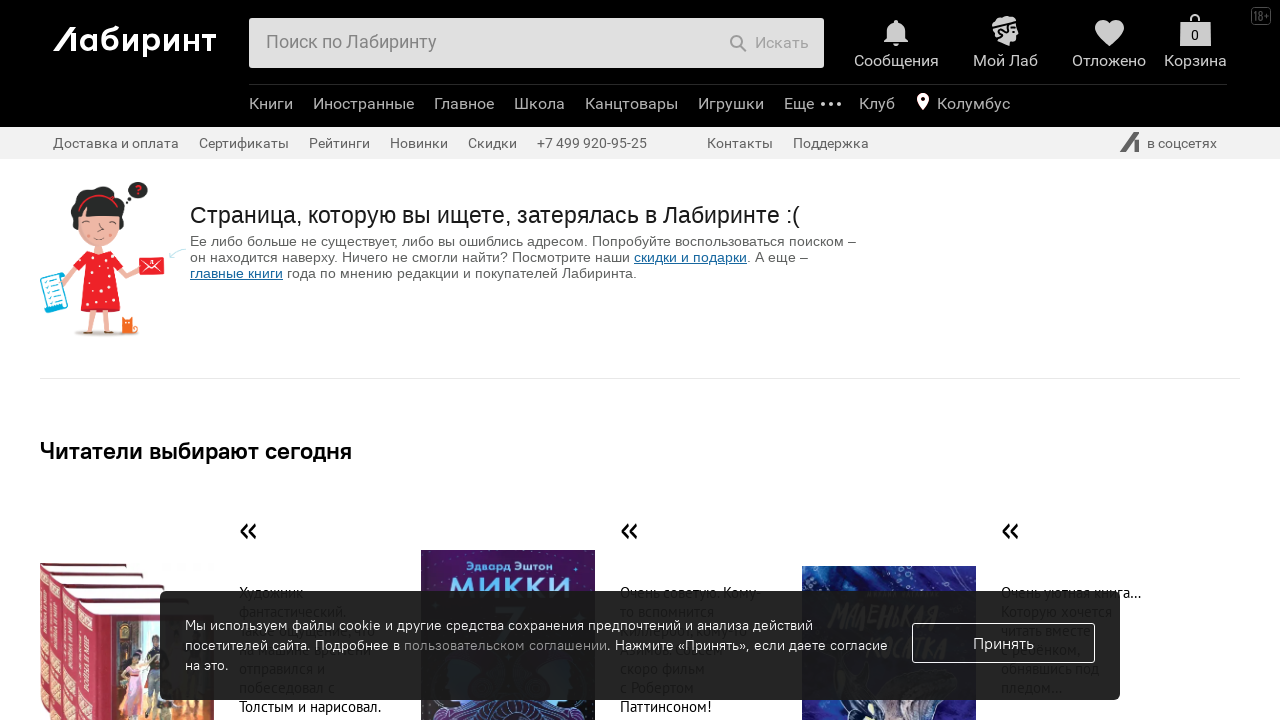

Navigated to Literary Journals section
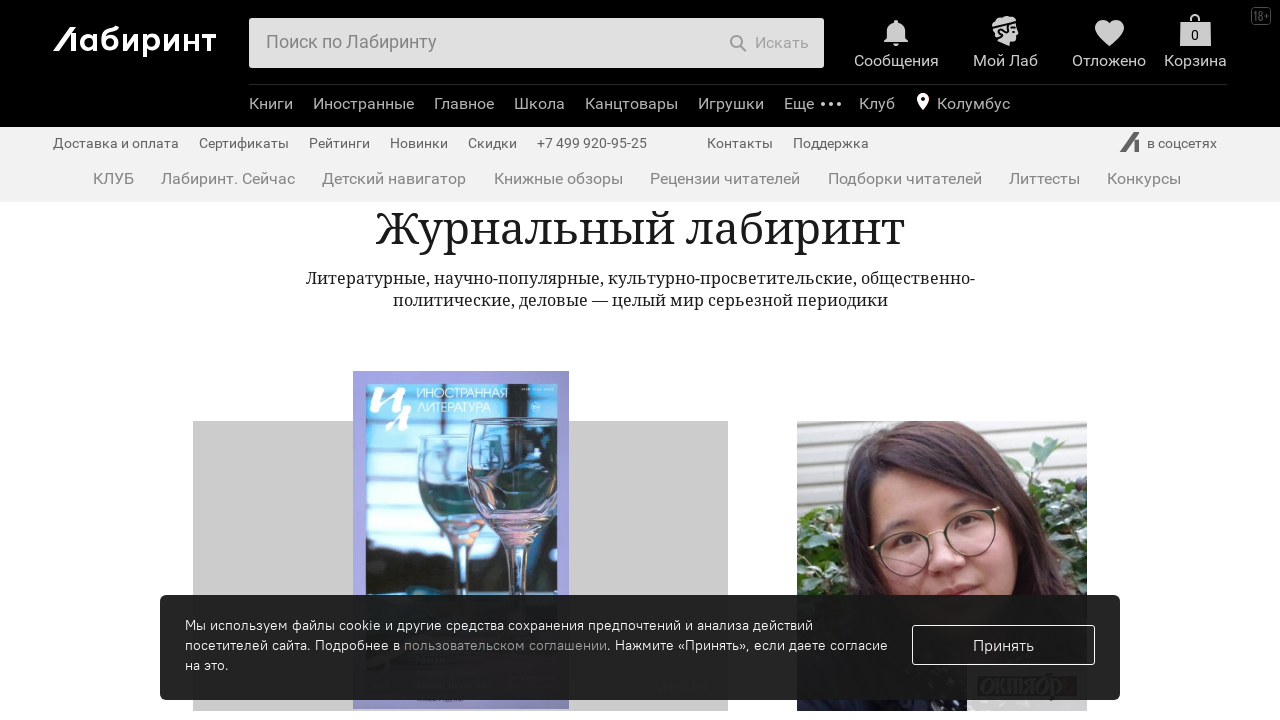

Waited for Literary Journals page to load
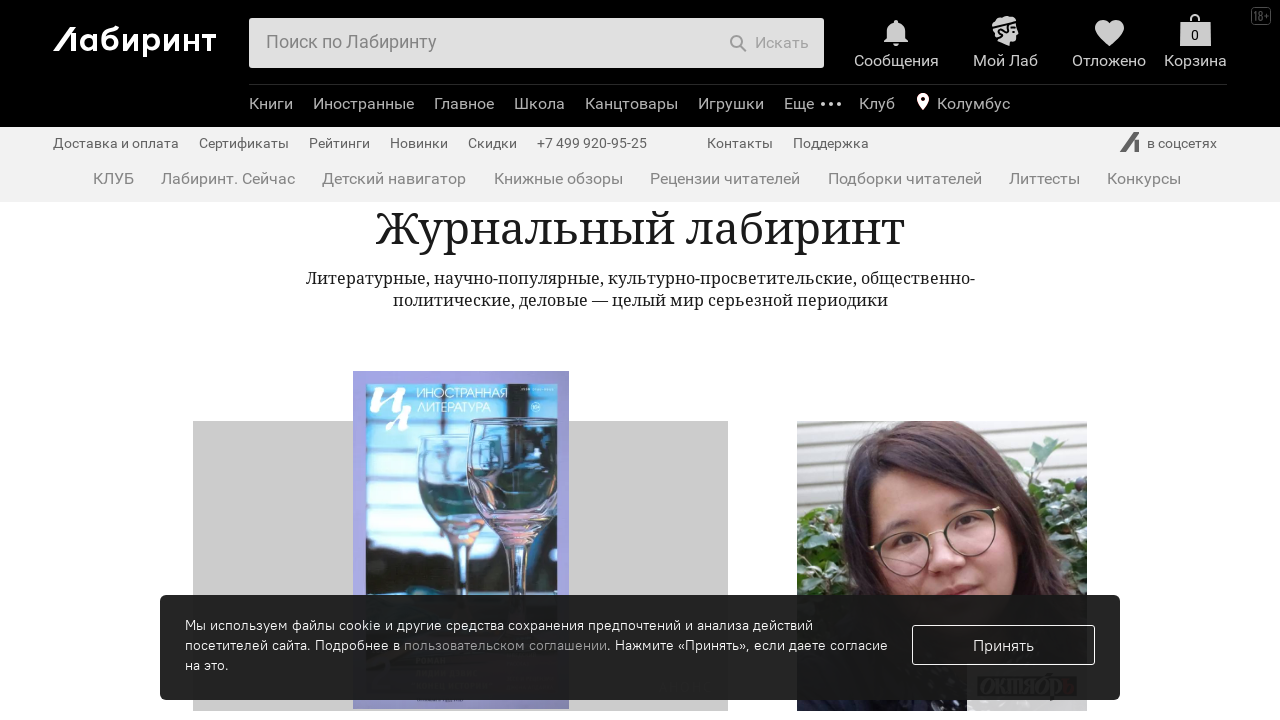

Navigated to Literary Awards section
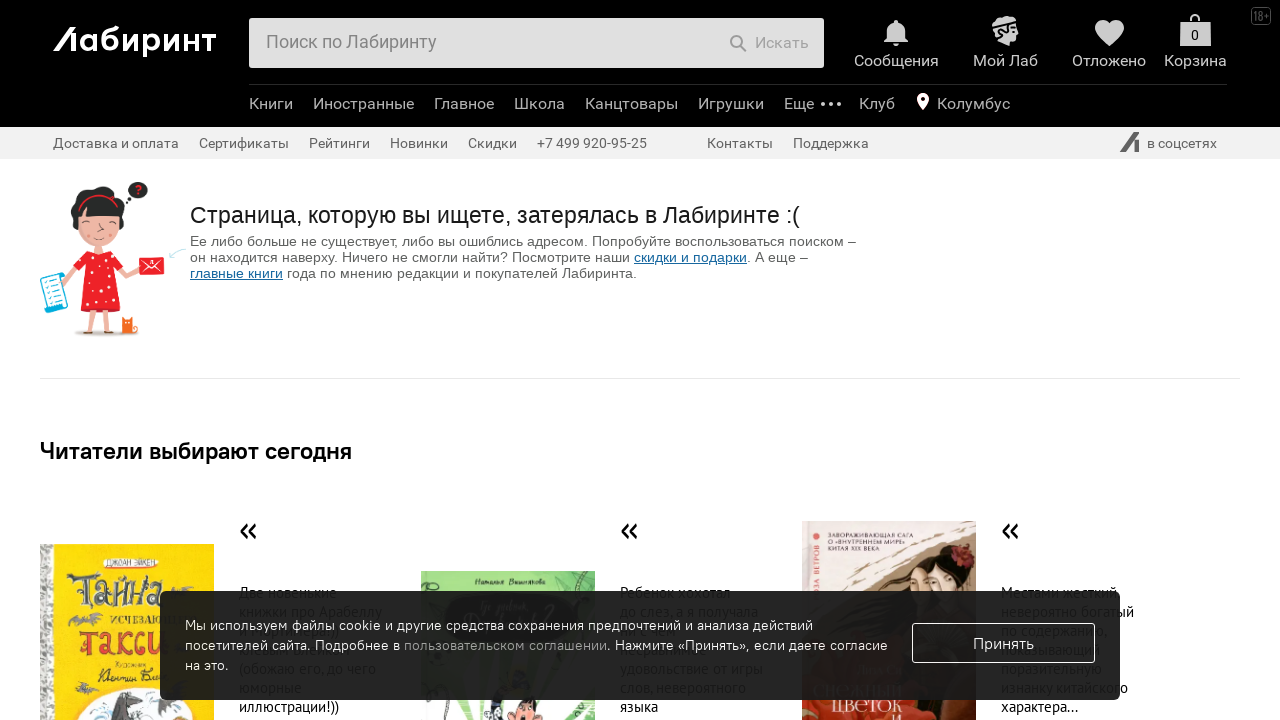

Waited for Literary Awards page to load
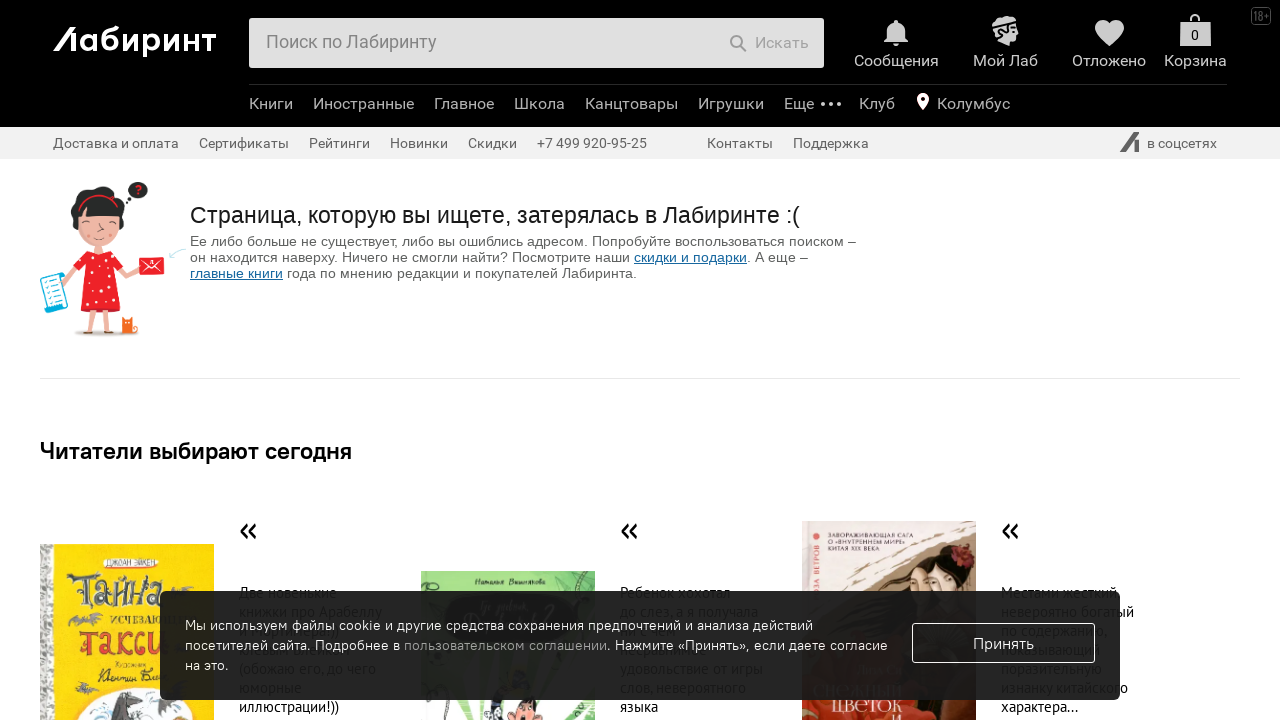

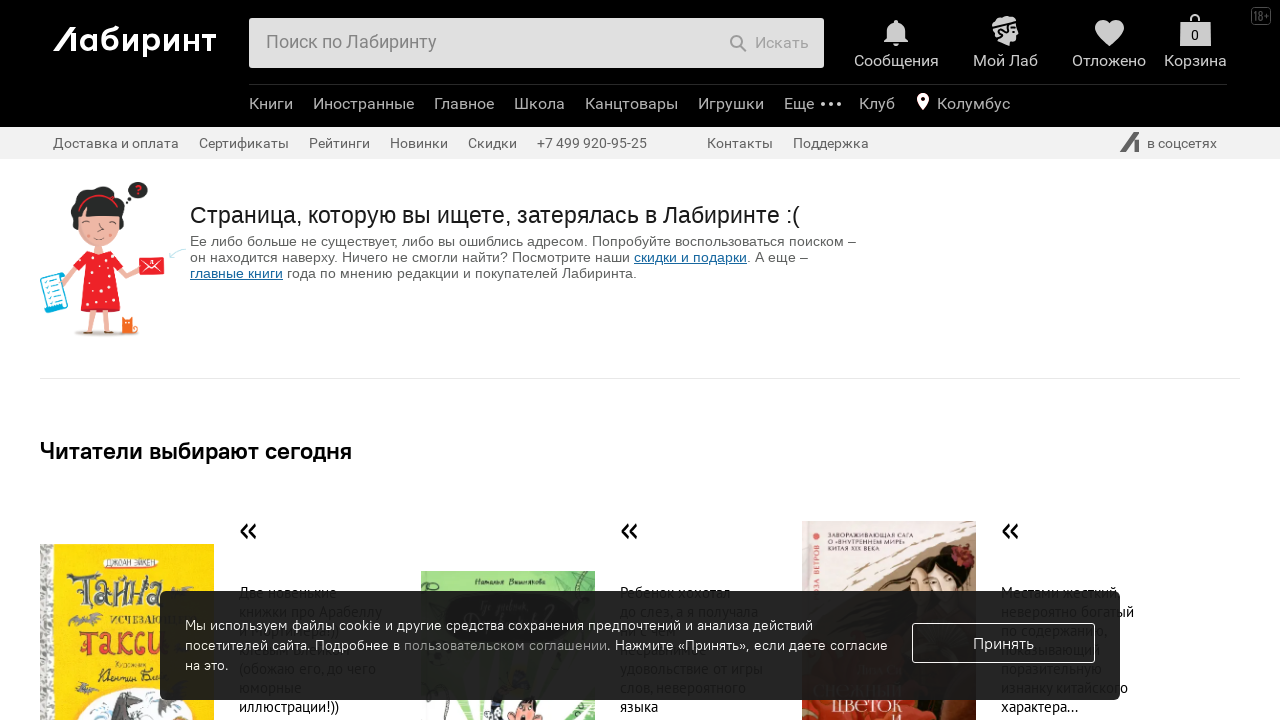